Tests checkbox selection and passenger count selection on a travel booking form, verifying checkbox states and incrementing passenger count multiple times

Starting URL: https://rahulshettyacademy.com/dropdownsPractise/

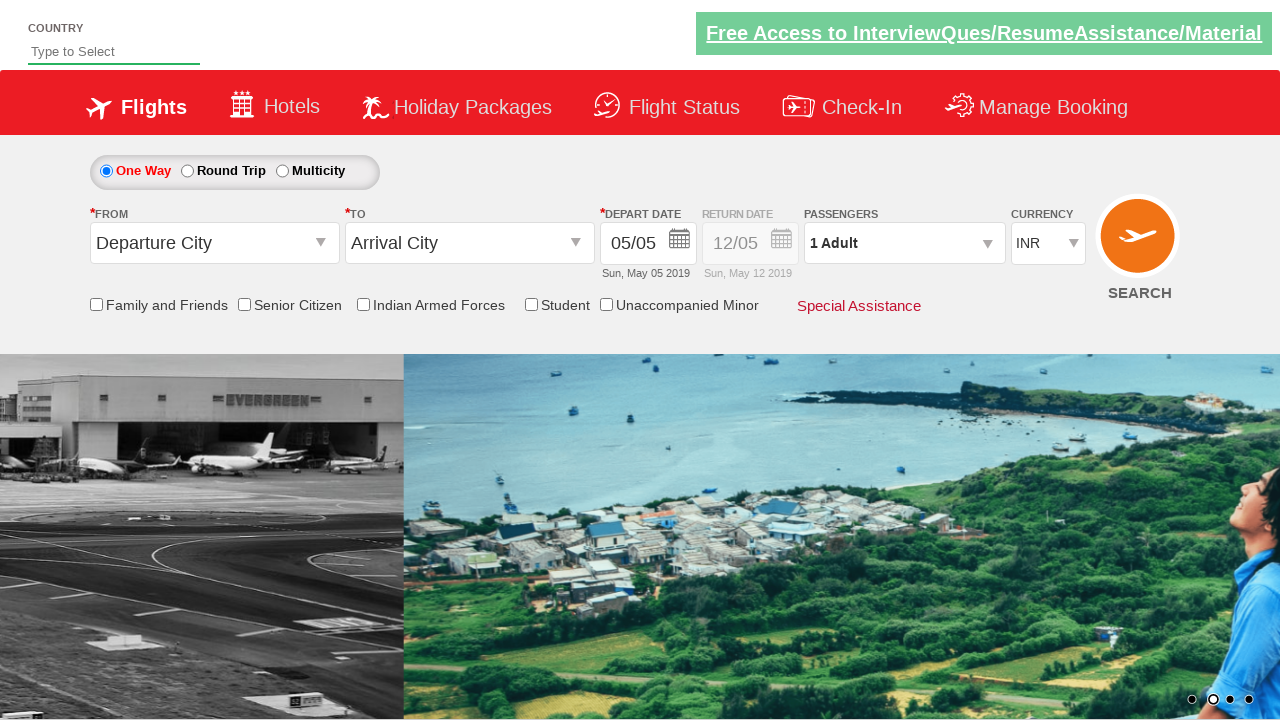

Checked initial state of Armed Forces checkbox
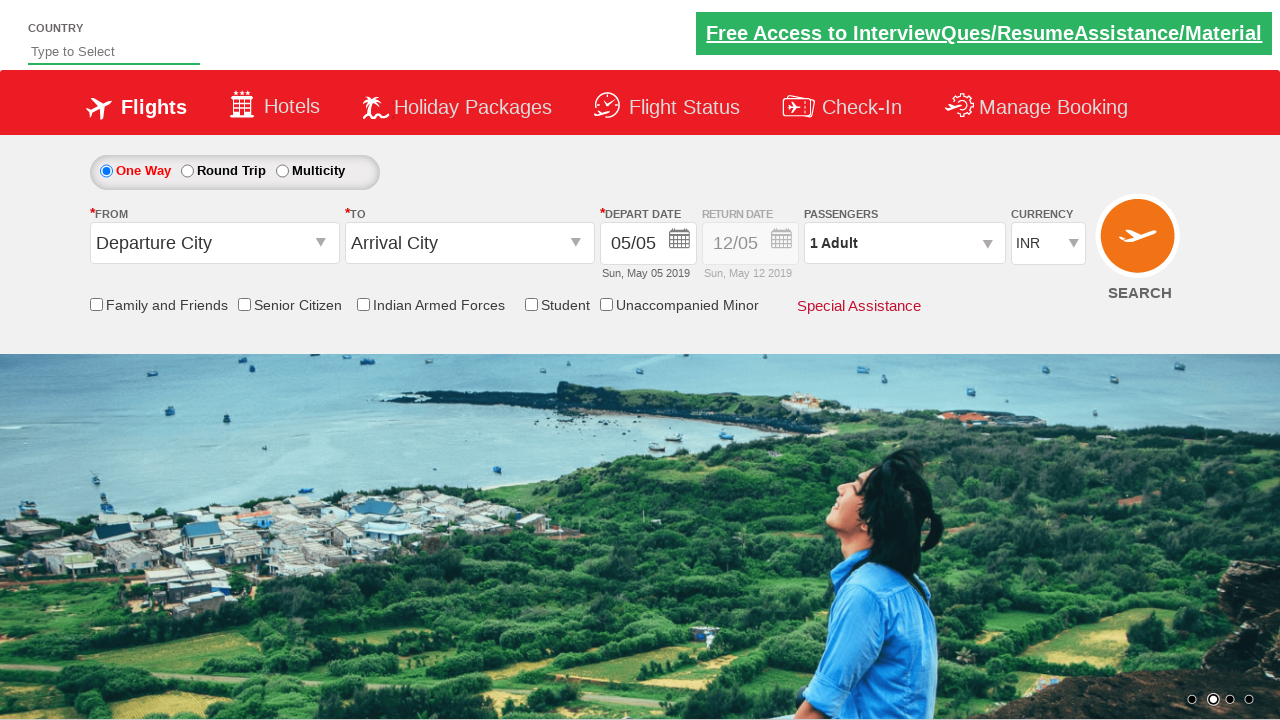

Clicked Armed Forces checkbox to toggle selection at (363, 304) on input[id*='IndArm']
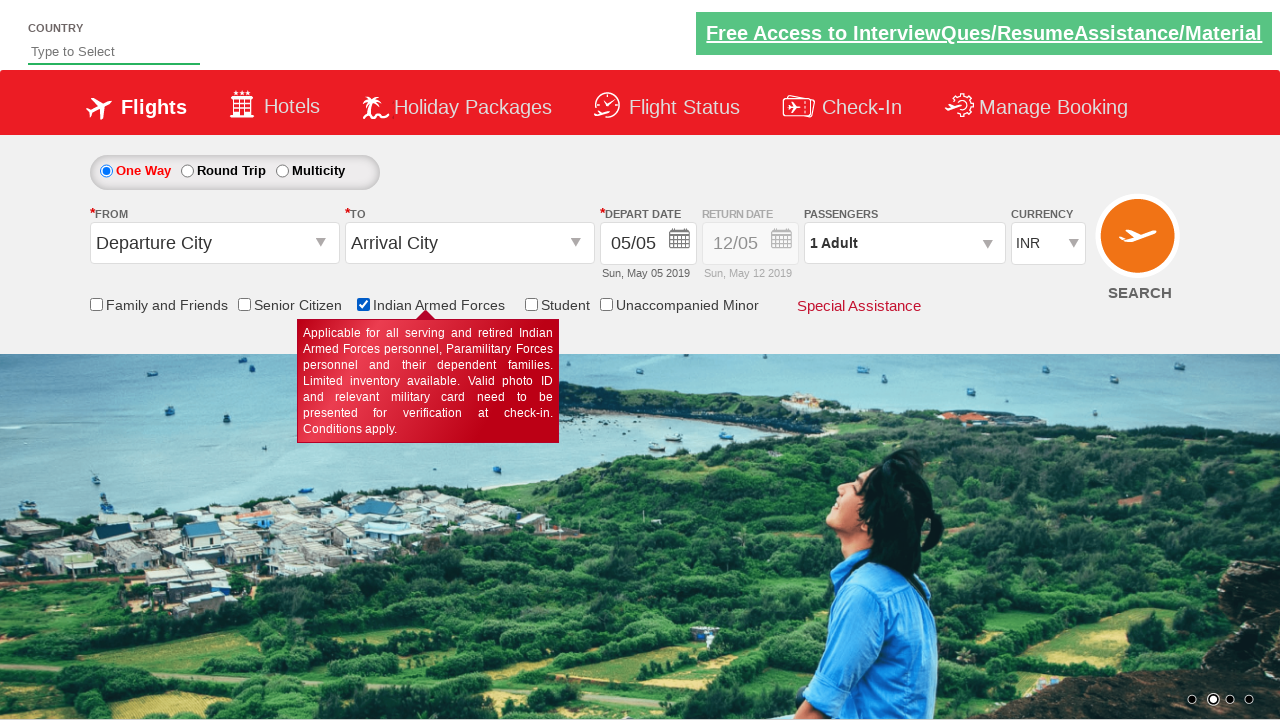

Verified Armed Forces checkbox is now selected
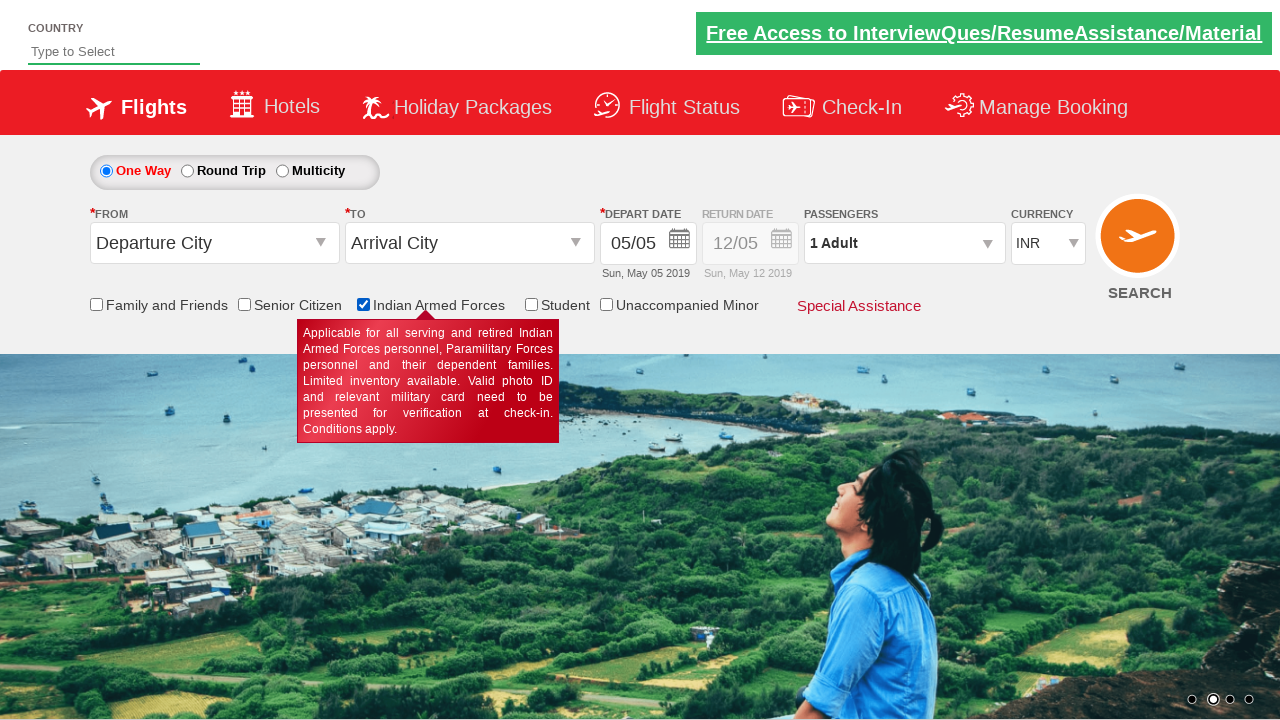

Counted total checkboxes on the page: 6
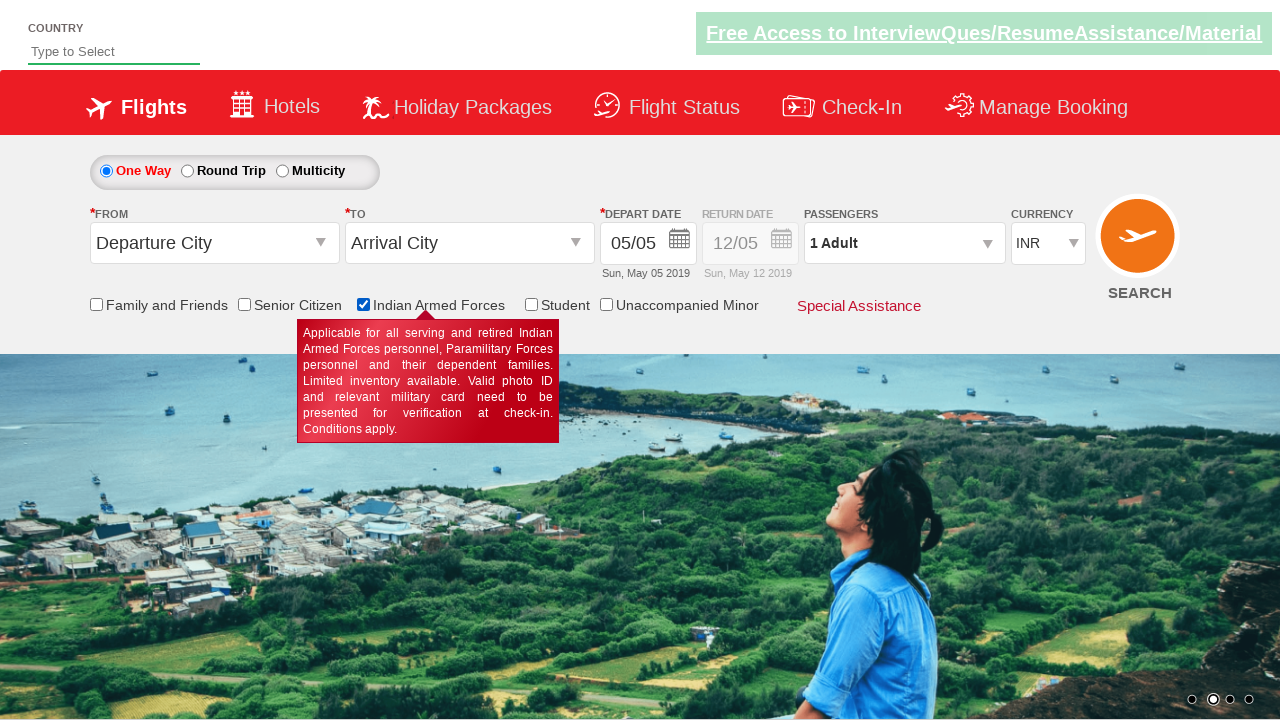

Clicked on passenger info dropdown to open selection panel at (904, 243) on #divpaxinfo
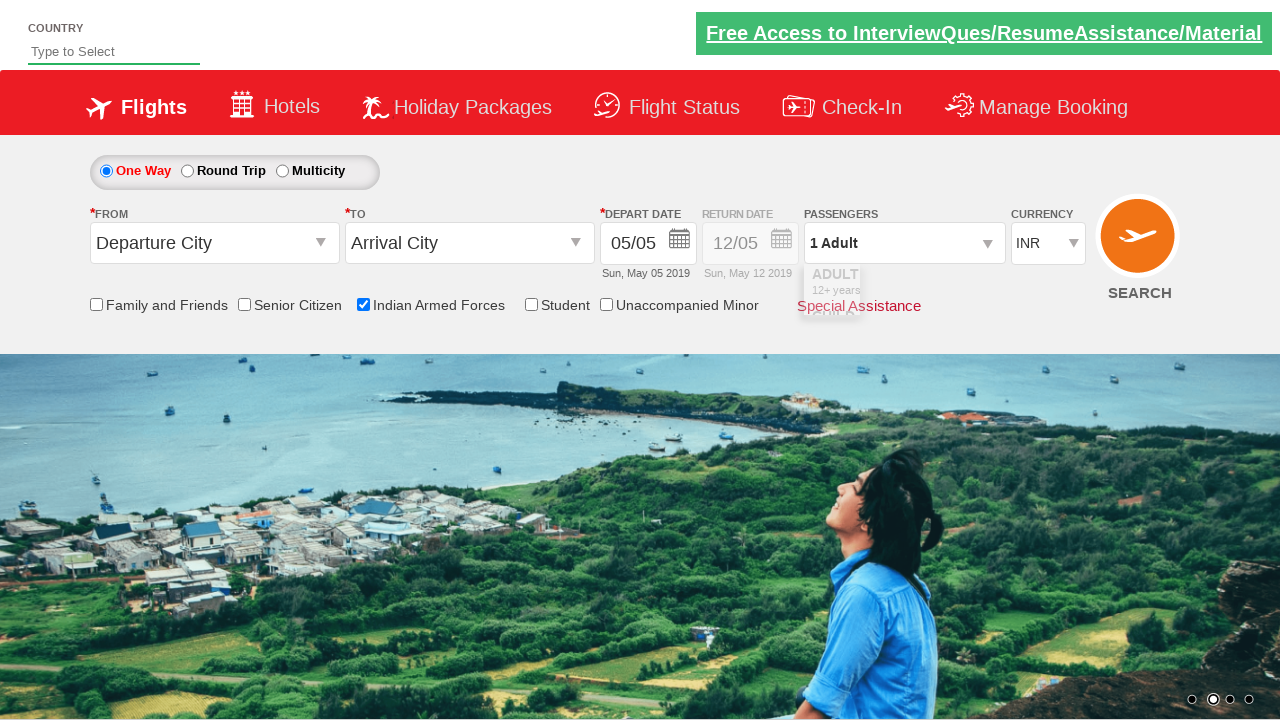

Retrieved initial passenger info: 1 Adult
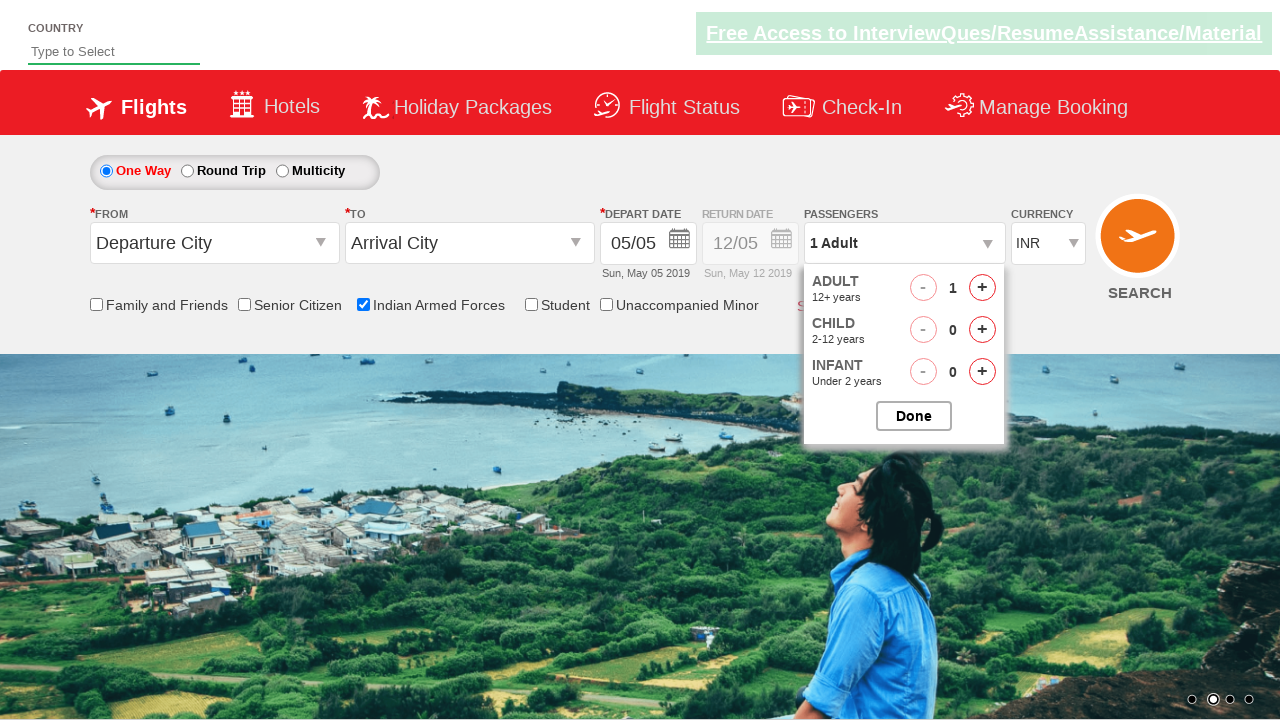

Incremented adult passenger count (click 1 of 5) at (982, 288) on #hrefIncAdt
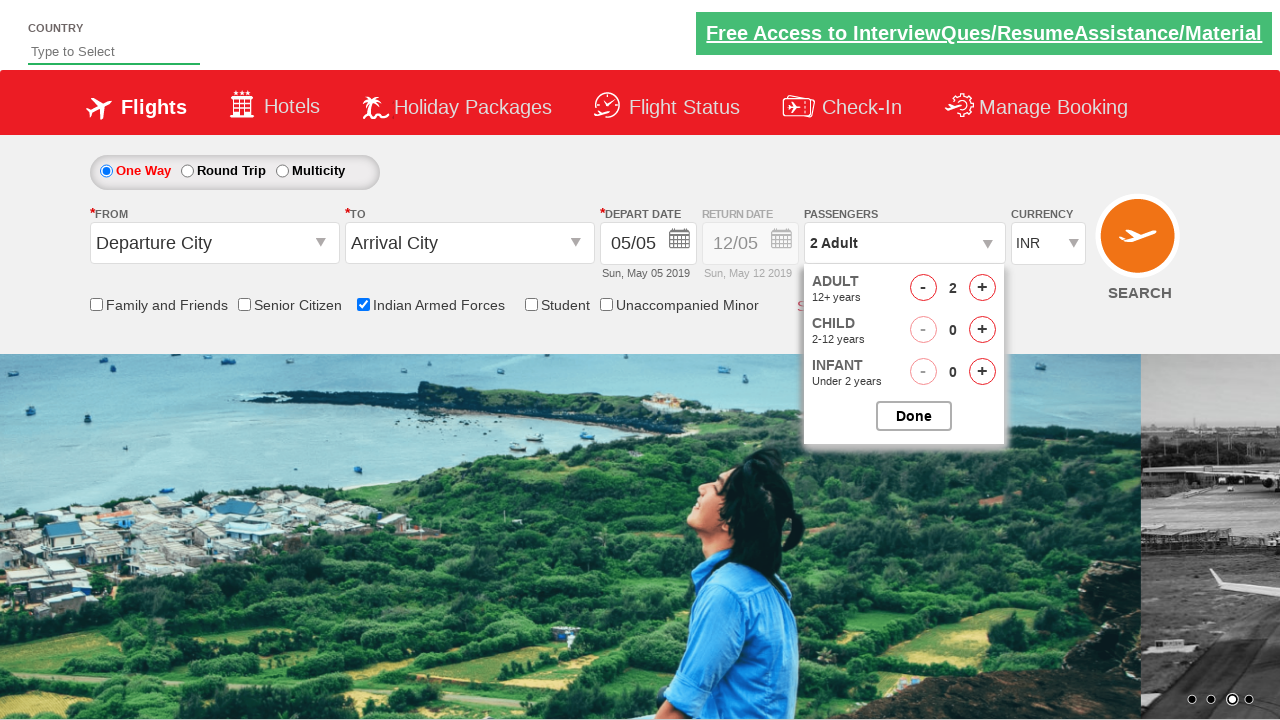

Incremented adult passenger count (click 2 of 5) at (982, 288) on #hrefIncAdt
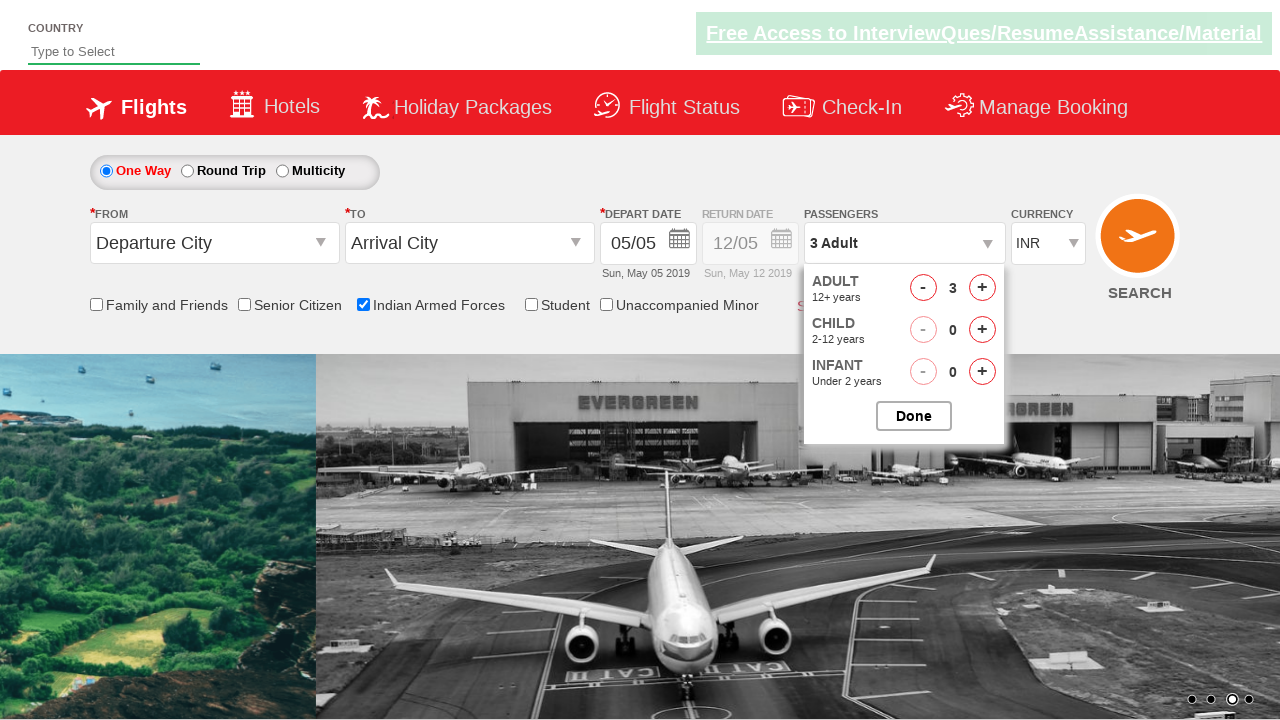

Incremented adult passenger count (click 3 of 5) at (982, 288) on #hrefIncAdt
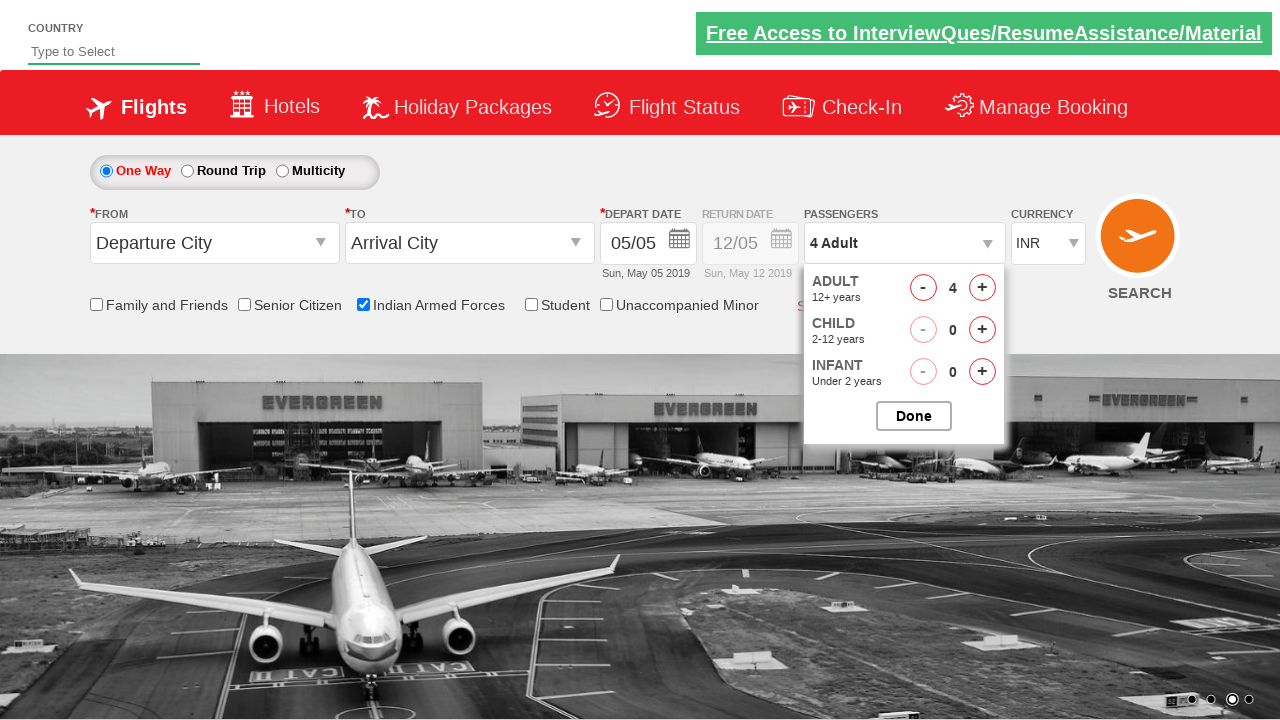

Incremented adult passenger count (click 4 of 5) at (982, 288) on #hrefIncAdt
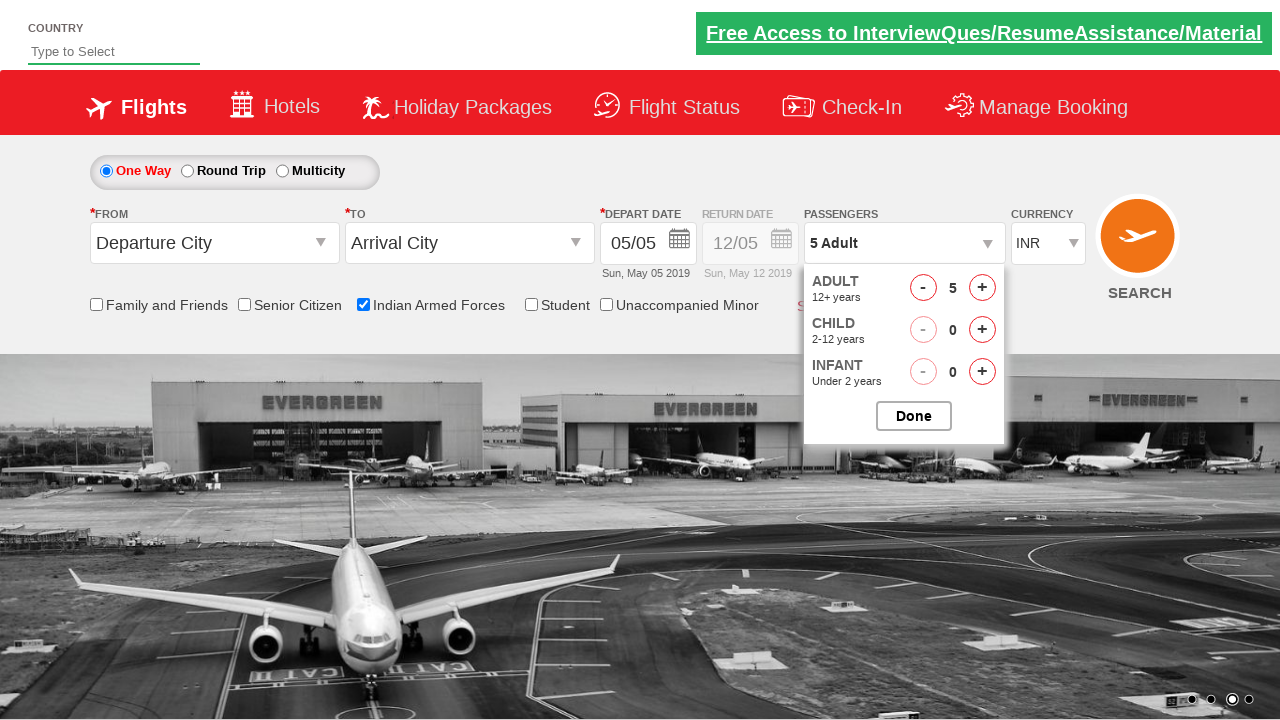

Incremented adult passenger count (click 5 of 5) at (982, 288) on #hrefIncAdt
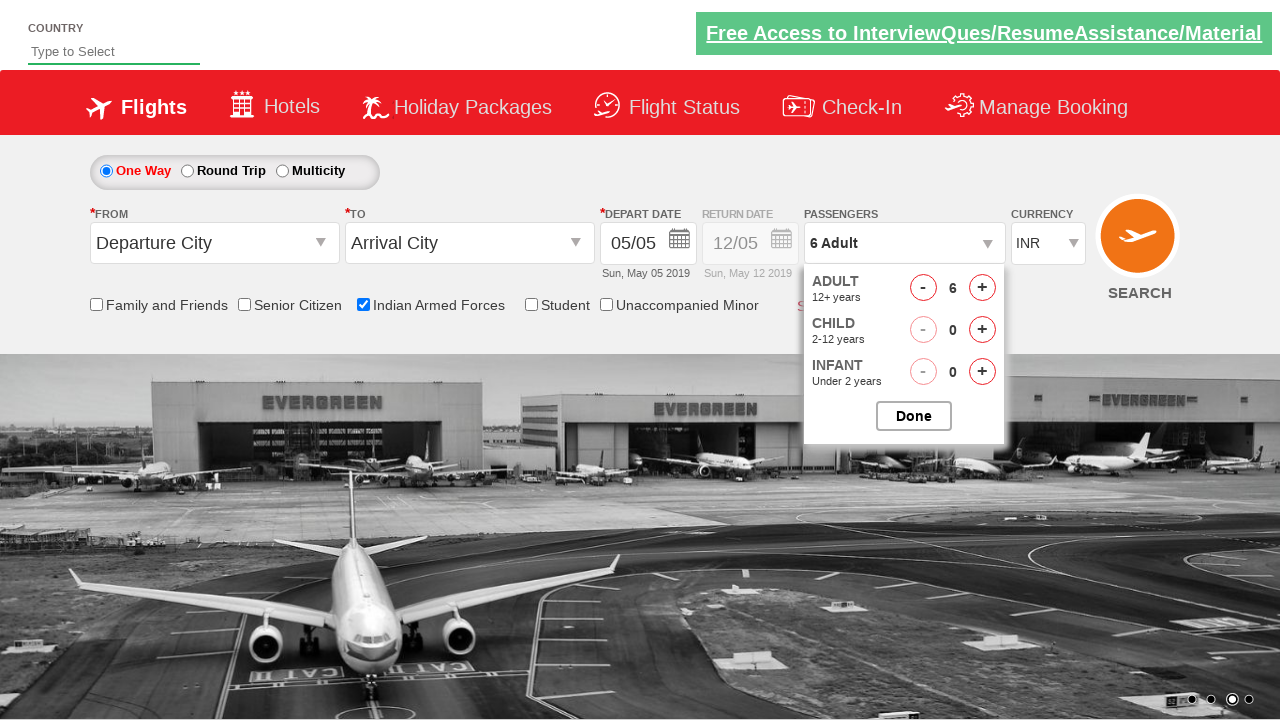

Closed the passenger selection dropdown at (914, 416) on #btnclosepaxoption
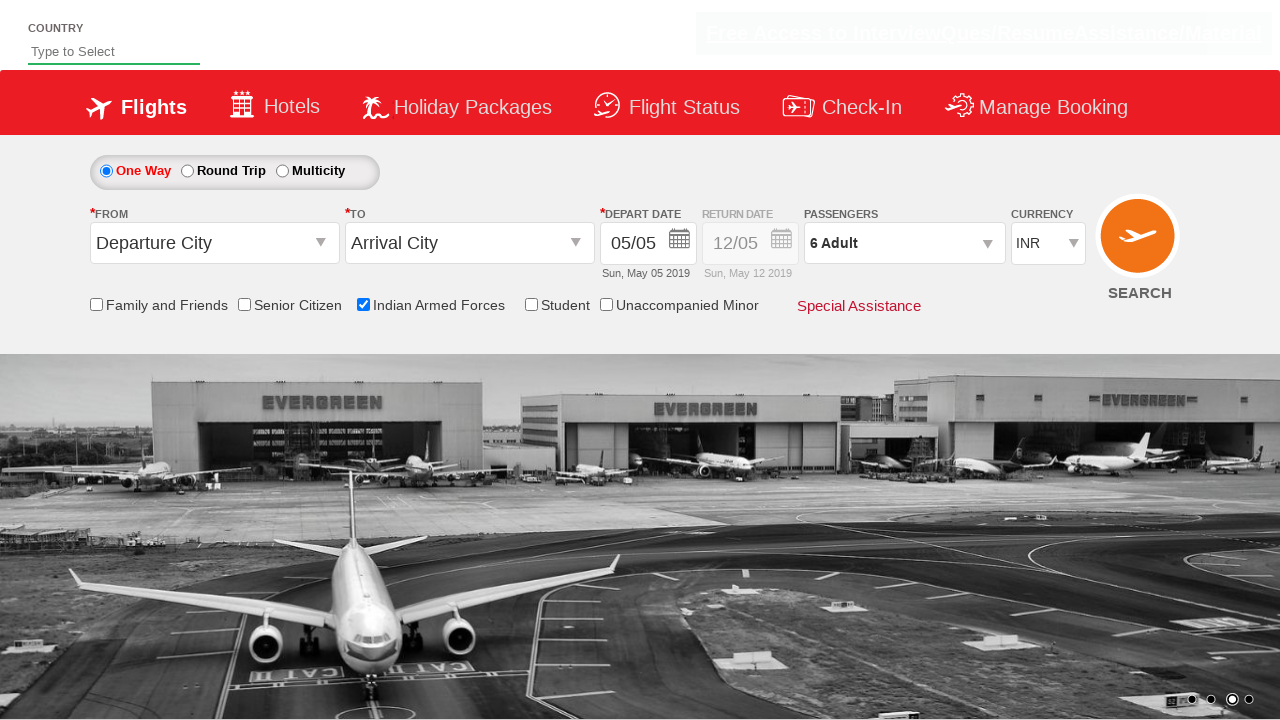

Retrieved final passenger info: 6 Adult
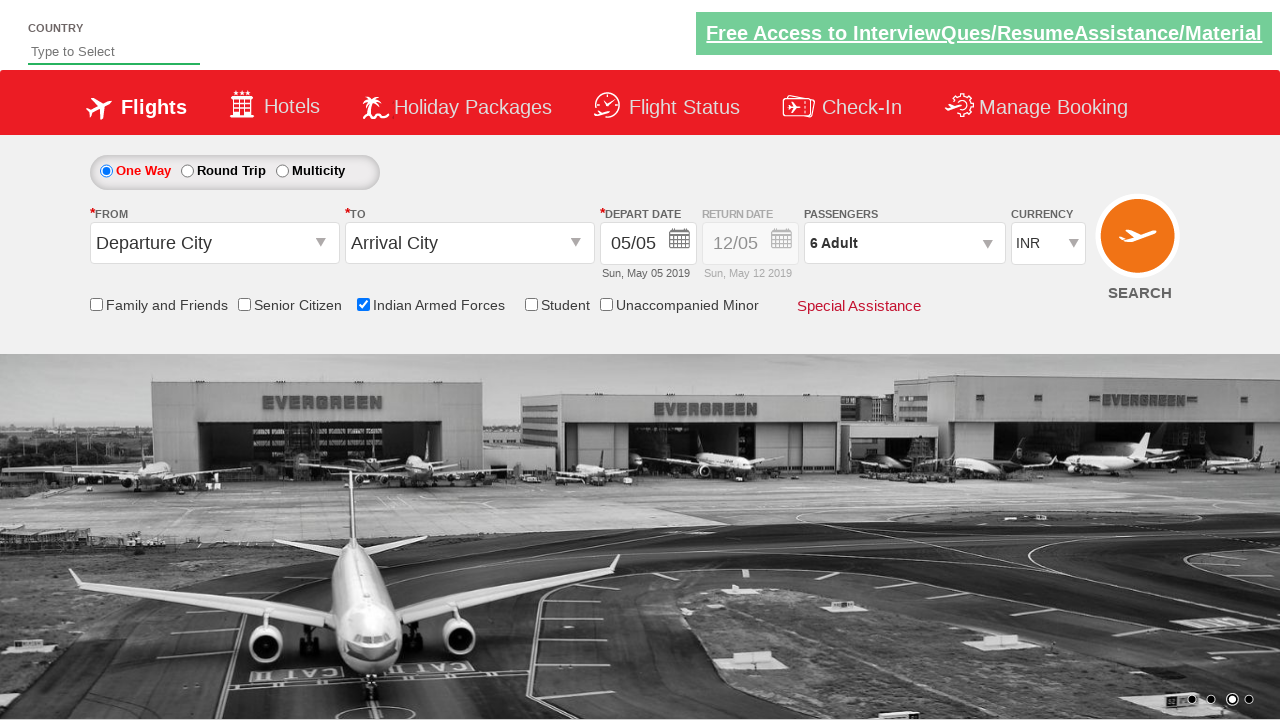

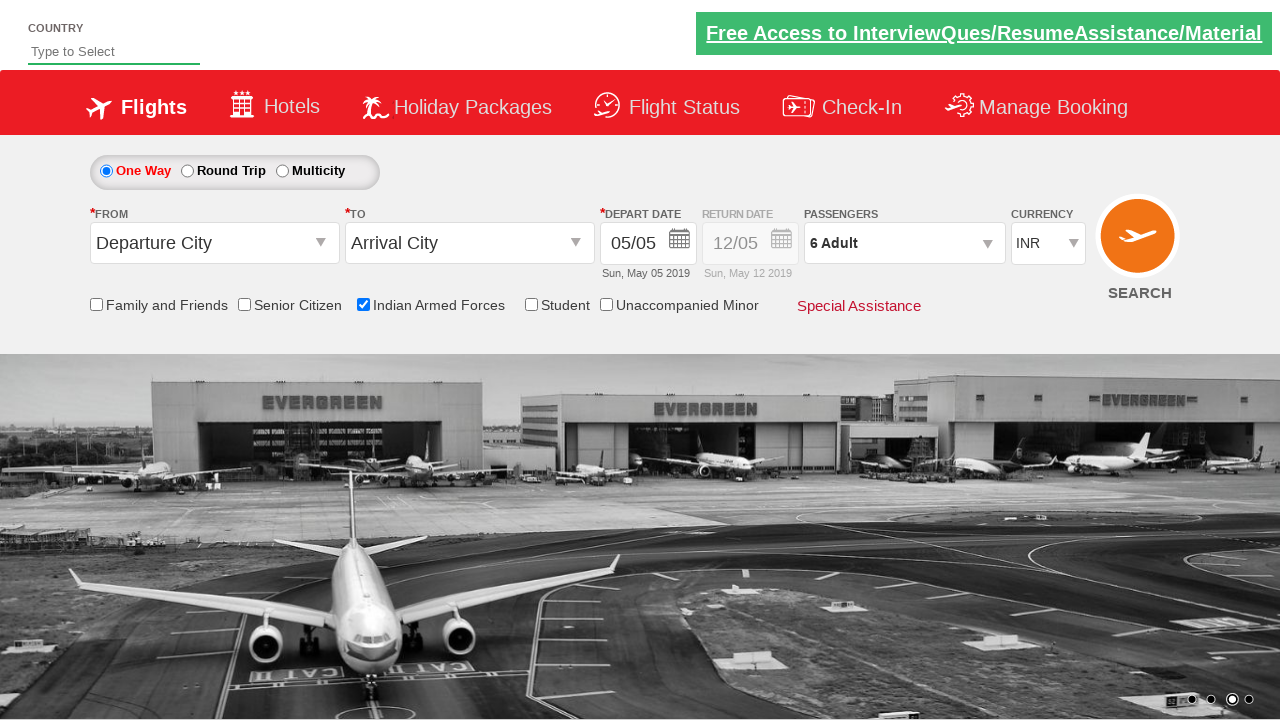